Tests jQuery context menu functionality by right-clicking an element and selecting the Edit option from the context menu, then handling the resulting alert

Starting URL: https://swisnl.github.io/jQuery-contextMenu/demo.html

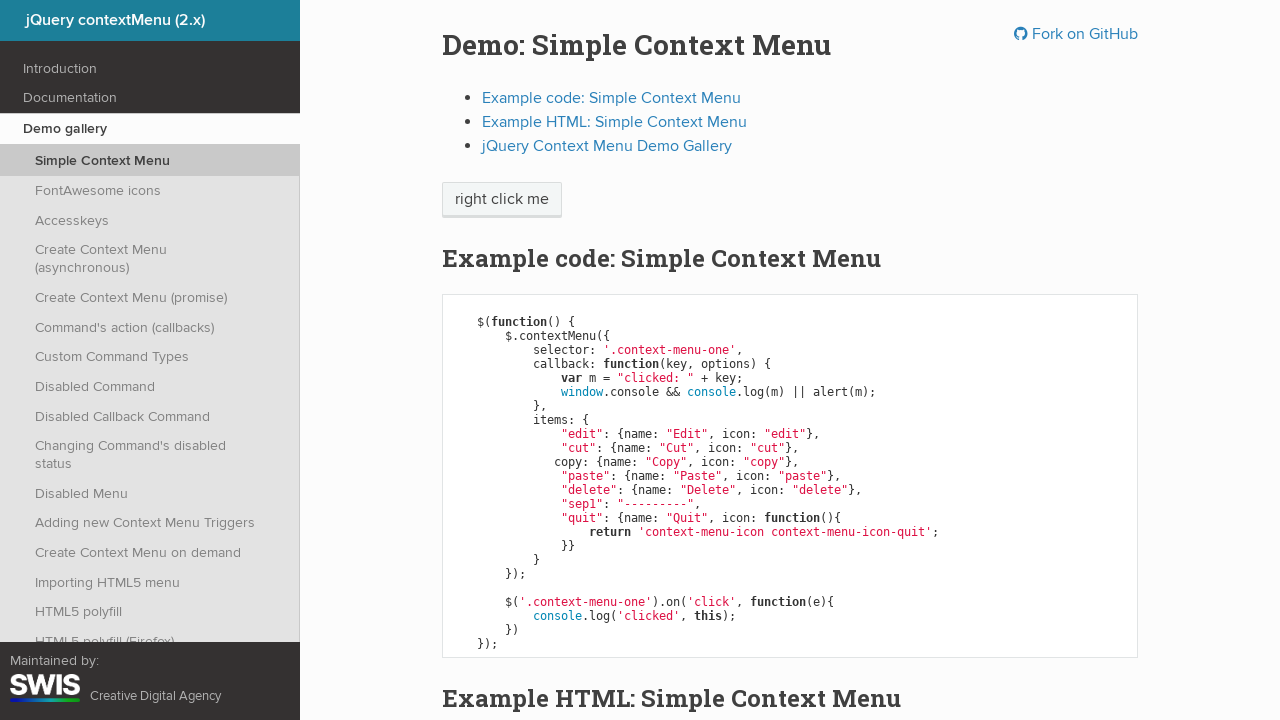

Located the 'right click me' element
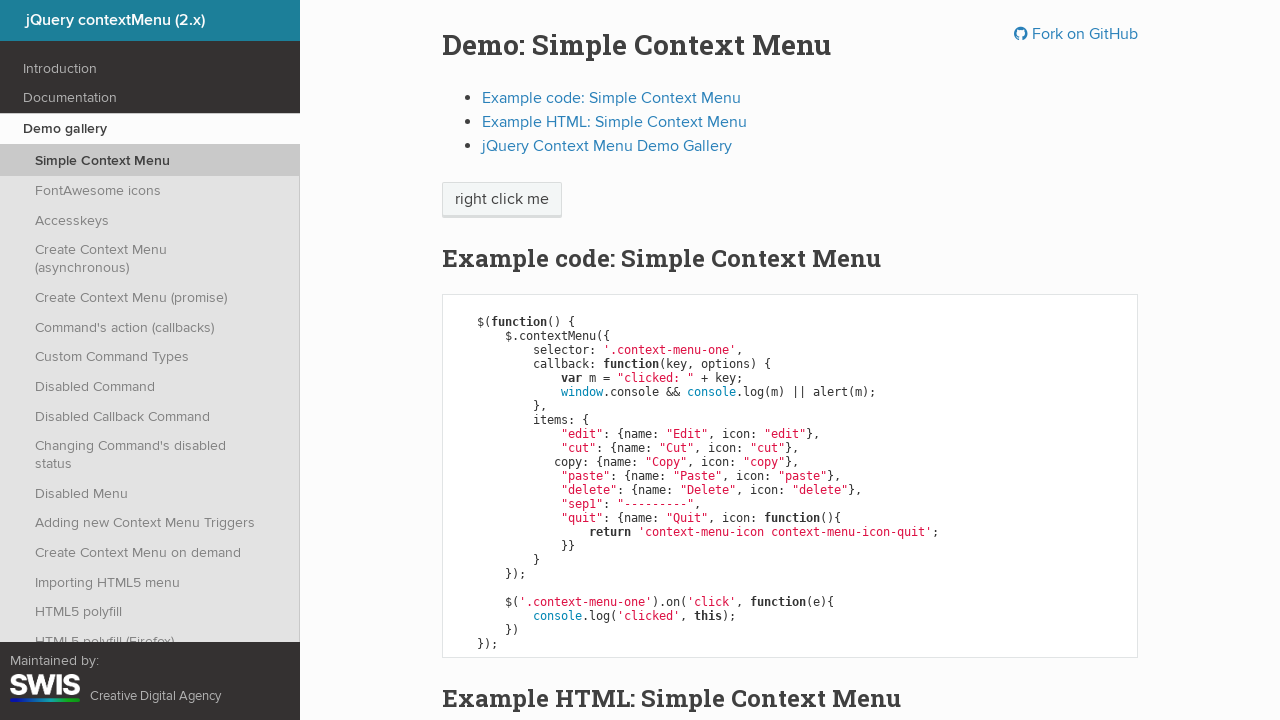

Right-clicked the element to open context menu at (502, 200) on xpath=//span[text()='right click me']
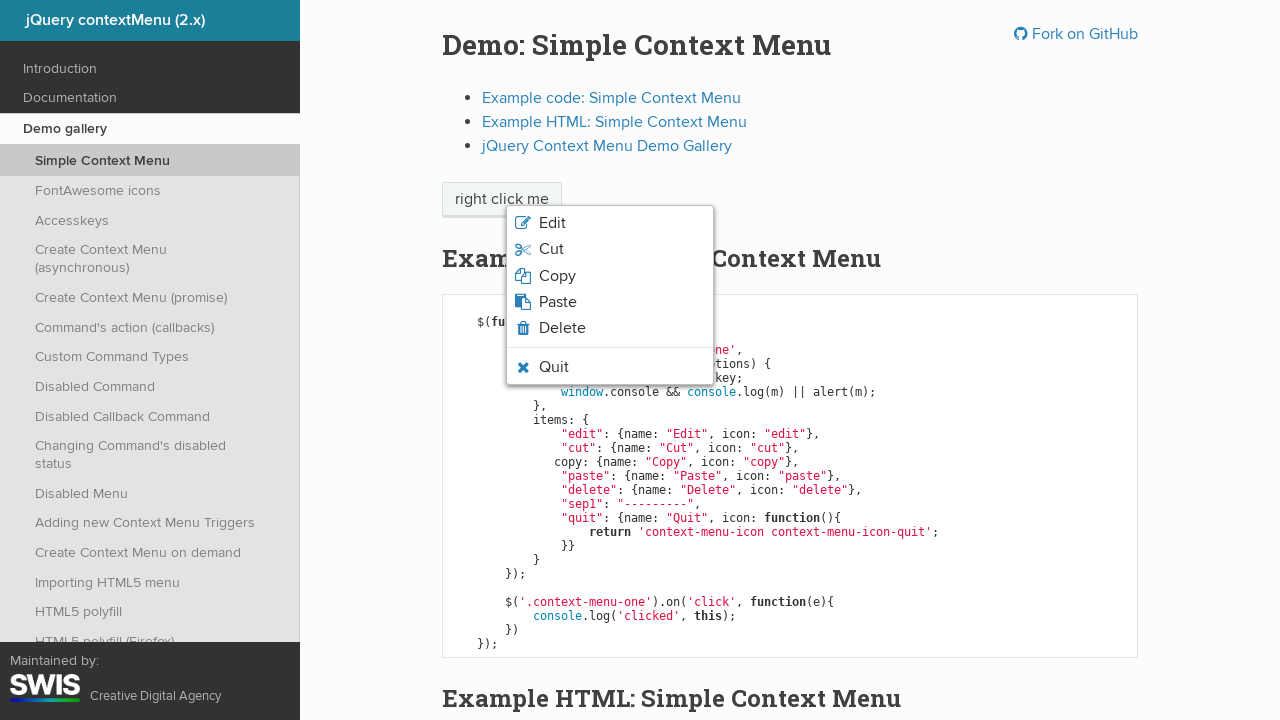

Located the Edit option in the context menu
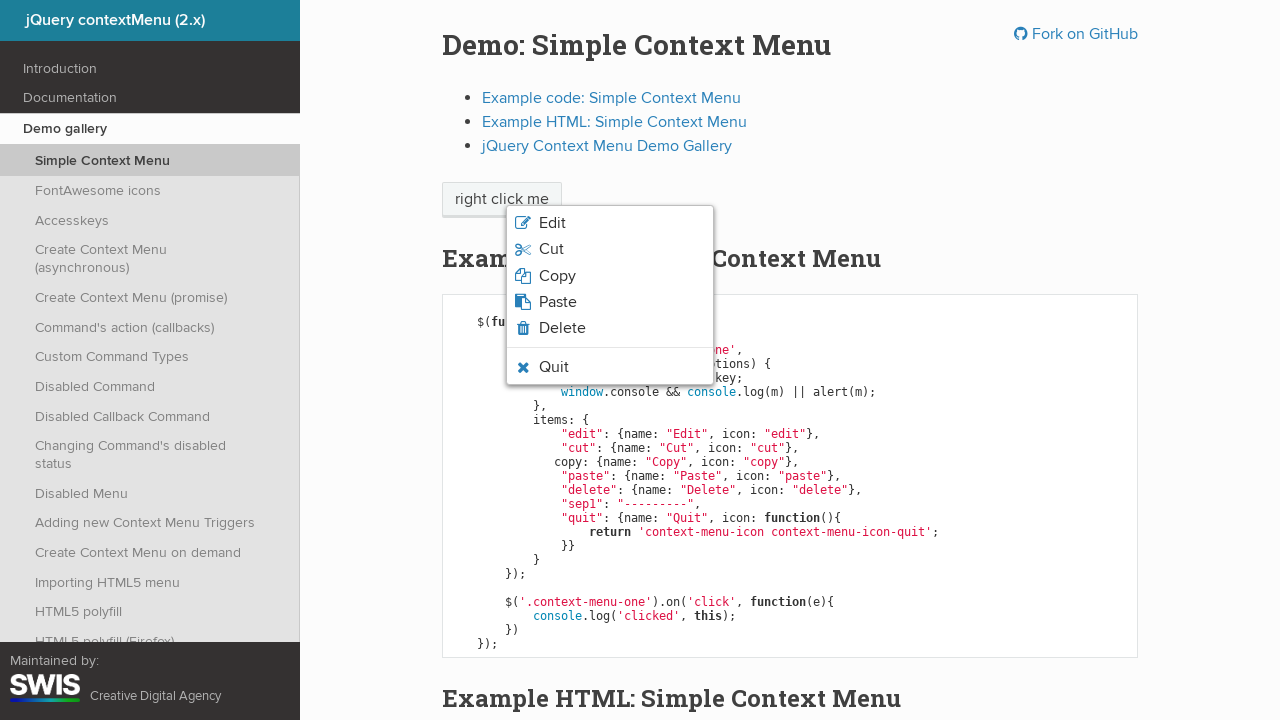

Clicked the Edit option from the context menu at (610, 223) on xpath=//ul[contains(@class,'context-menu')]//li[1]
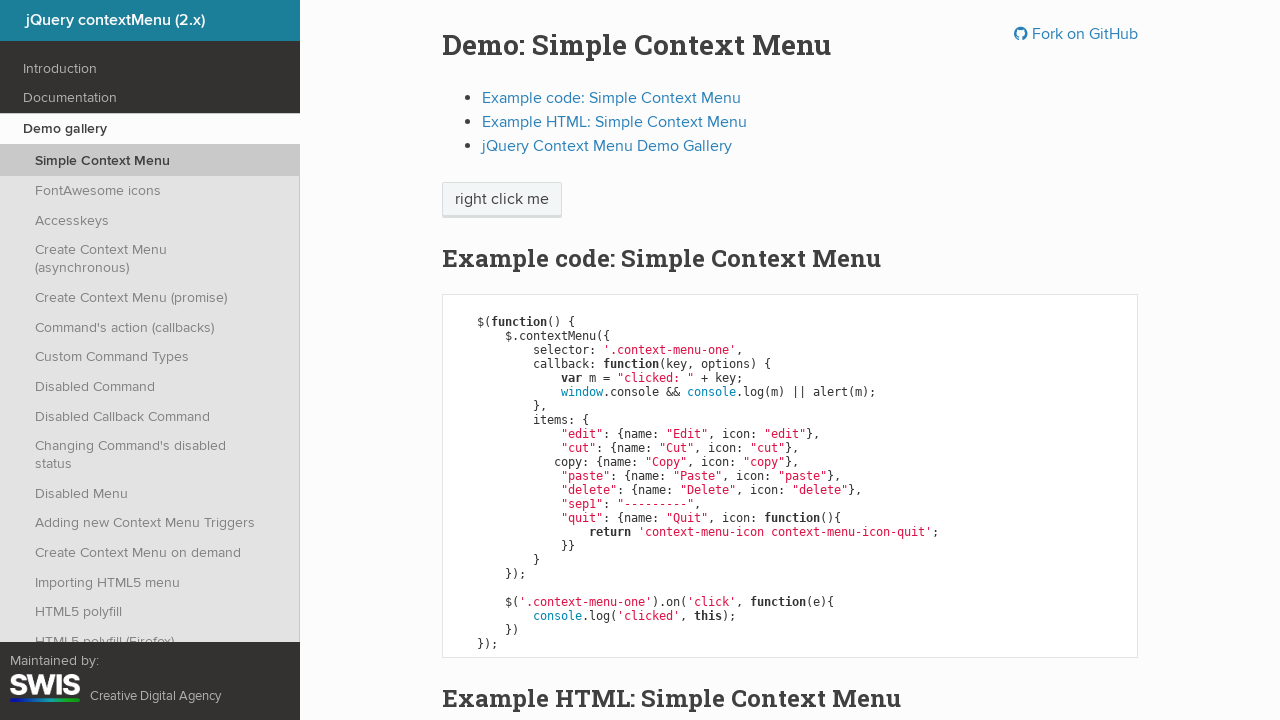

Set up alert handler to accept dialogs
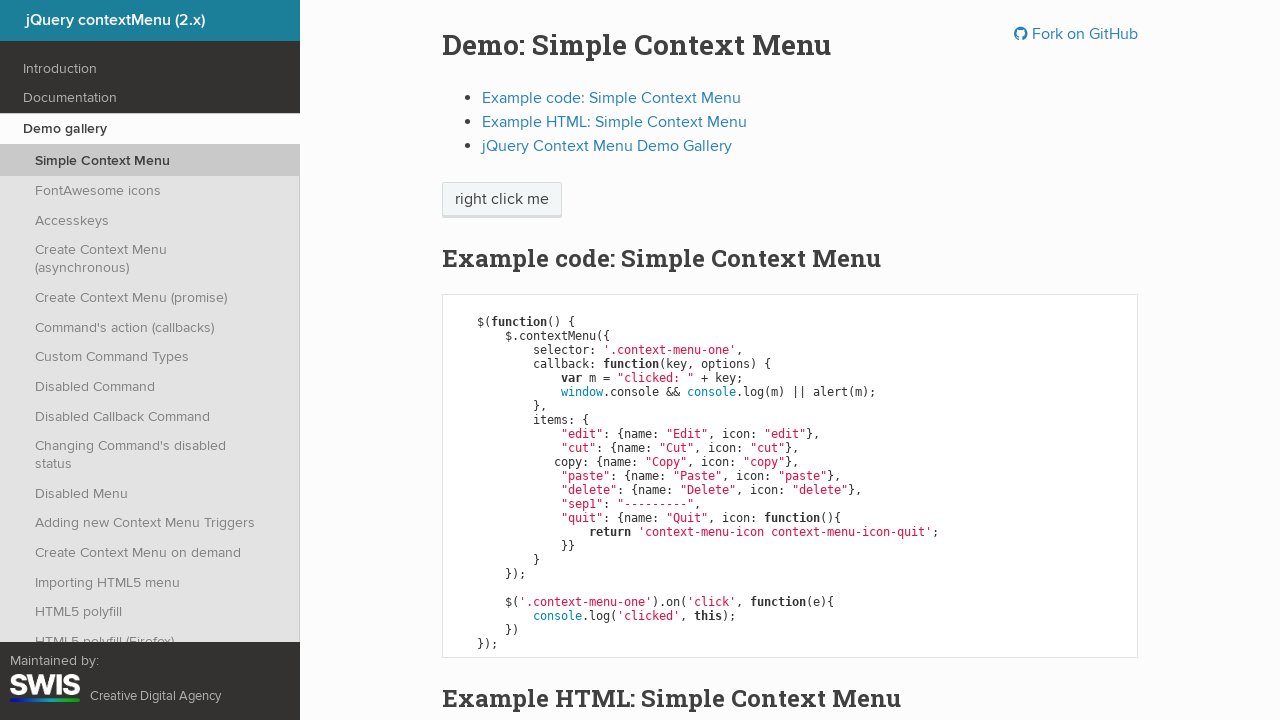

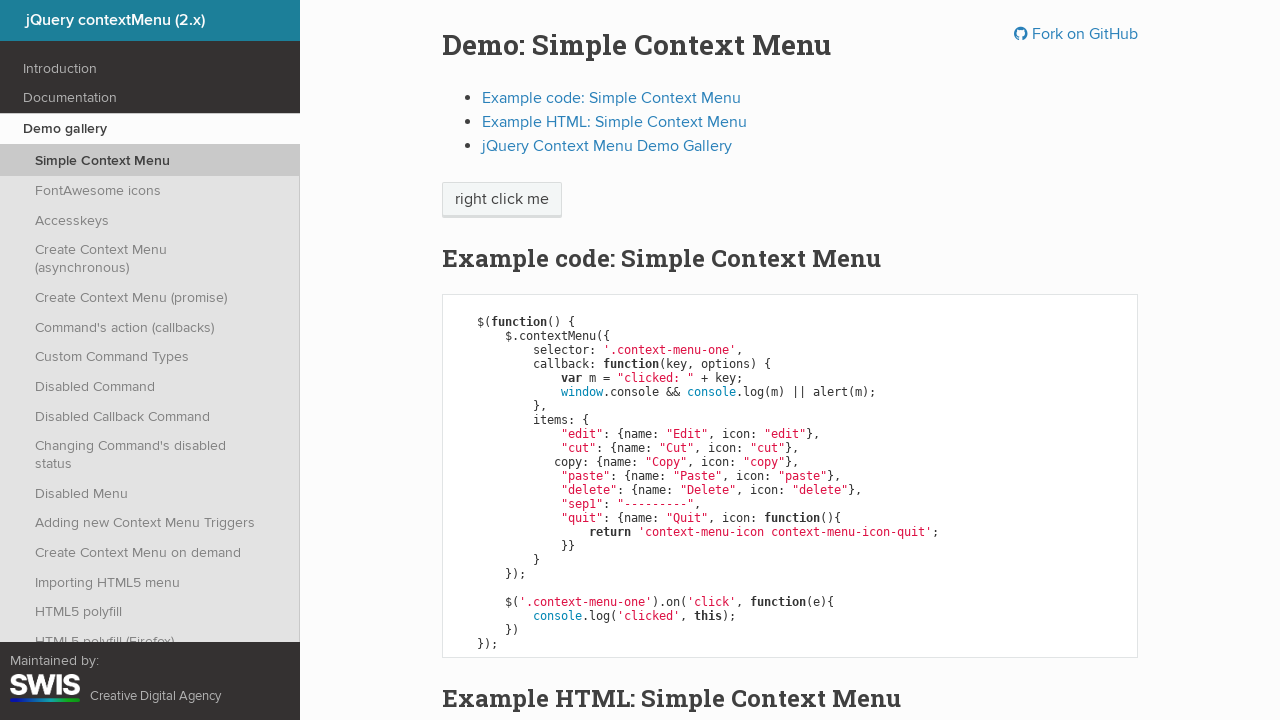